Fills out a simple text box form with user information and submits it by clicking the Submit button

Starting URL: https://demoqa.com/text-box

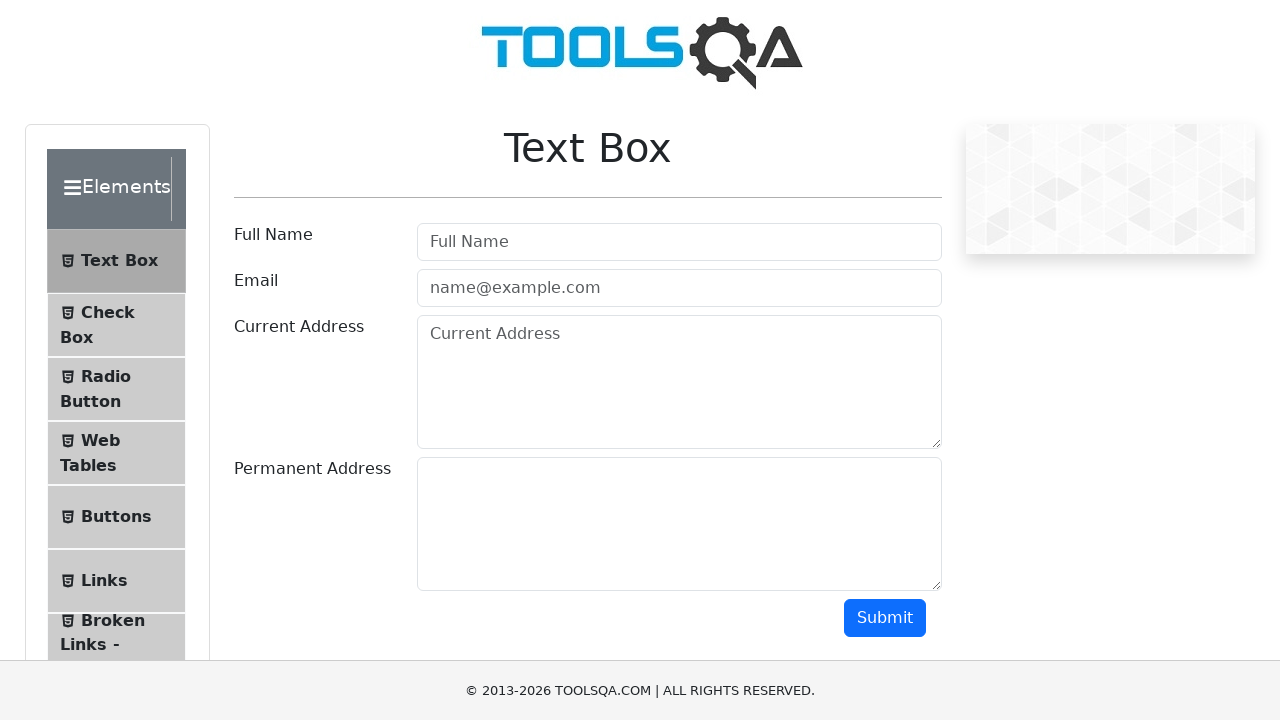

Filled Full Name field with 'John Smith' on #userName
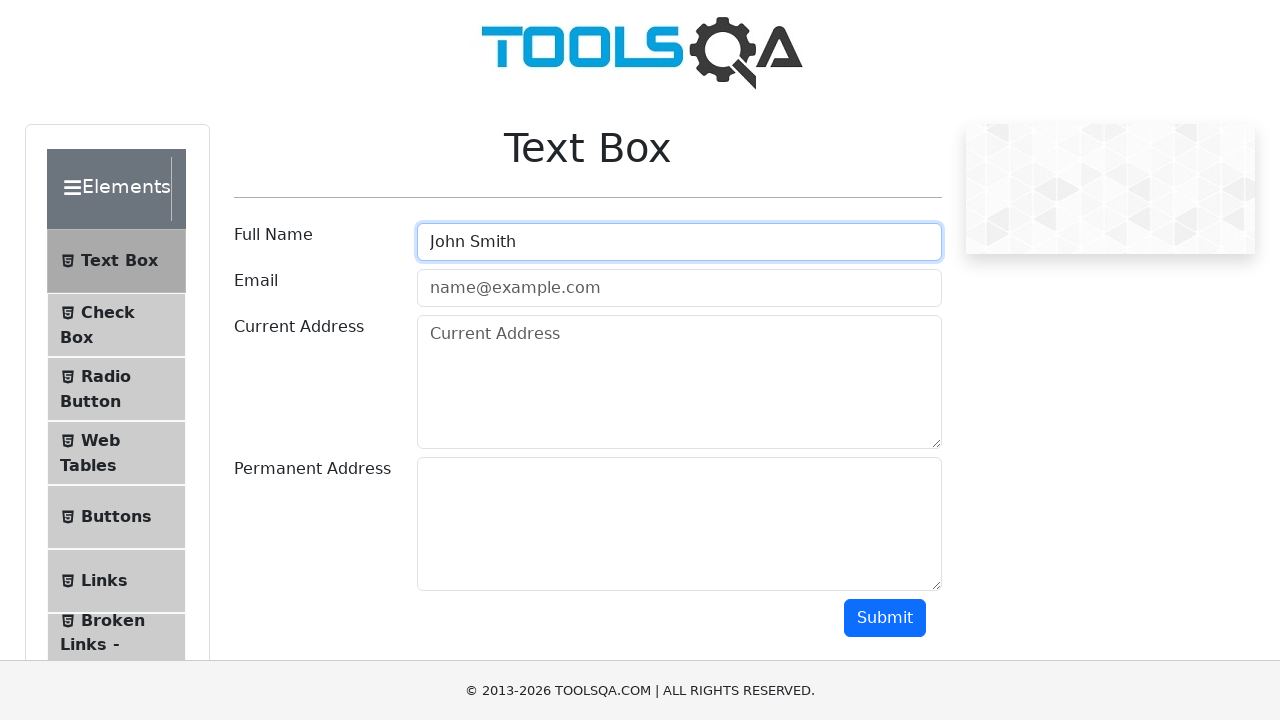

Filled Email field with 'john.smith@testmail.com' on #userEmail
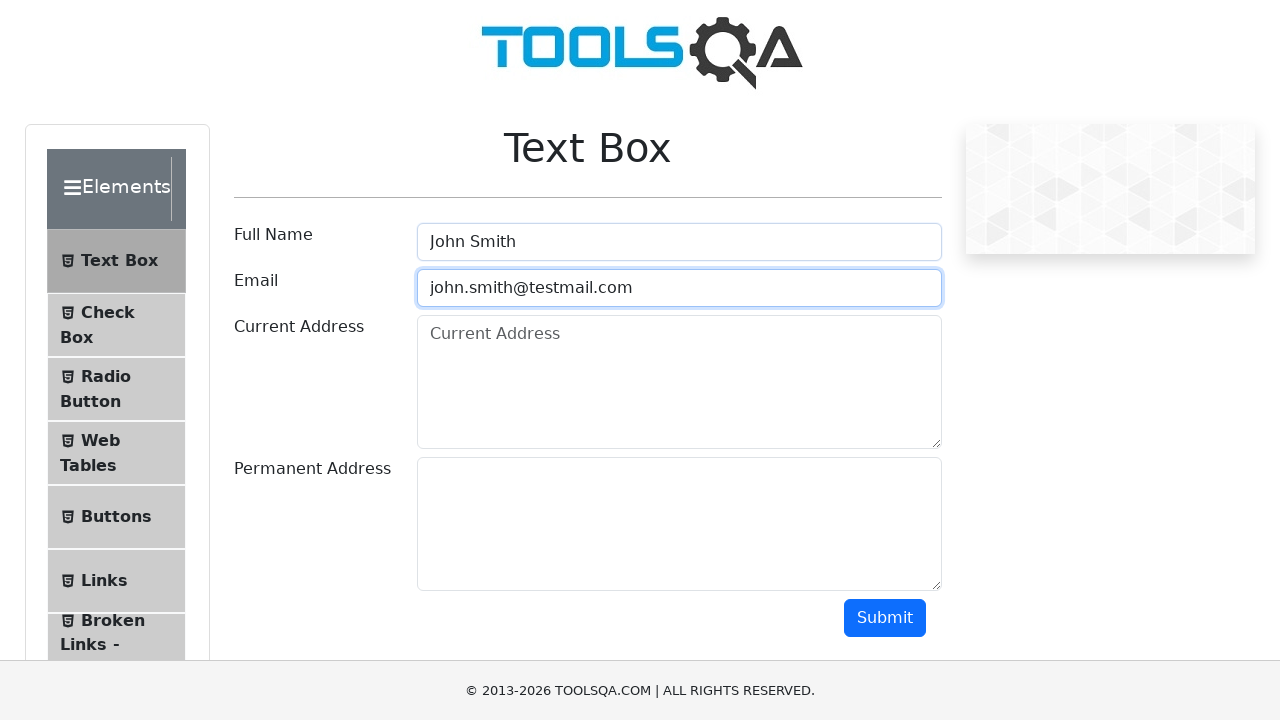

Filled Current Address field with '123 Main Street, New York, NY 10001' on #currentAddress
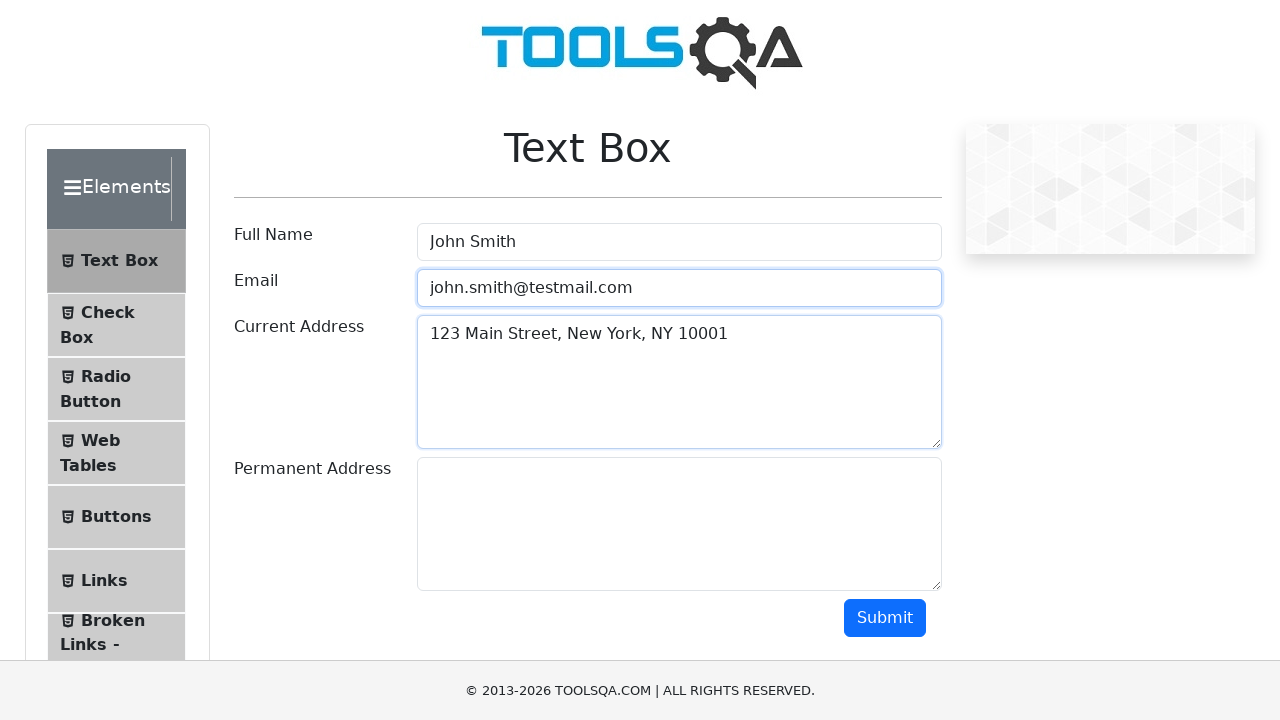

Filled Permanent Address field with '456 Oak Avenue, Los Angeles, CA 90001' on #permanentAddress
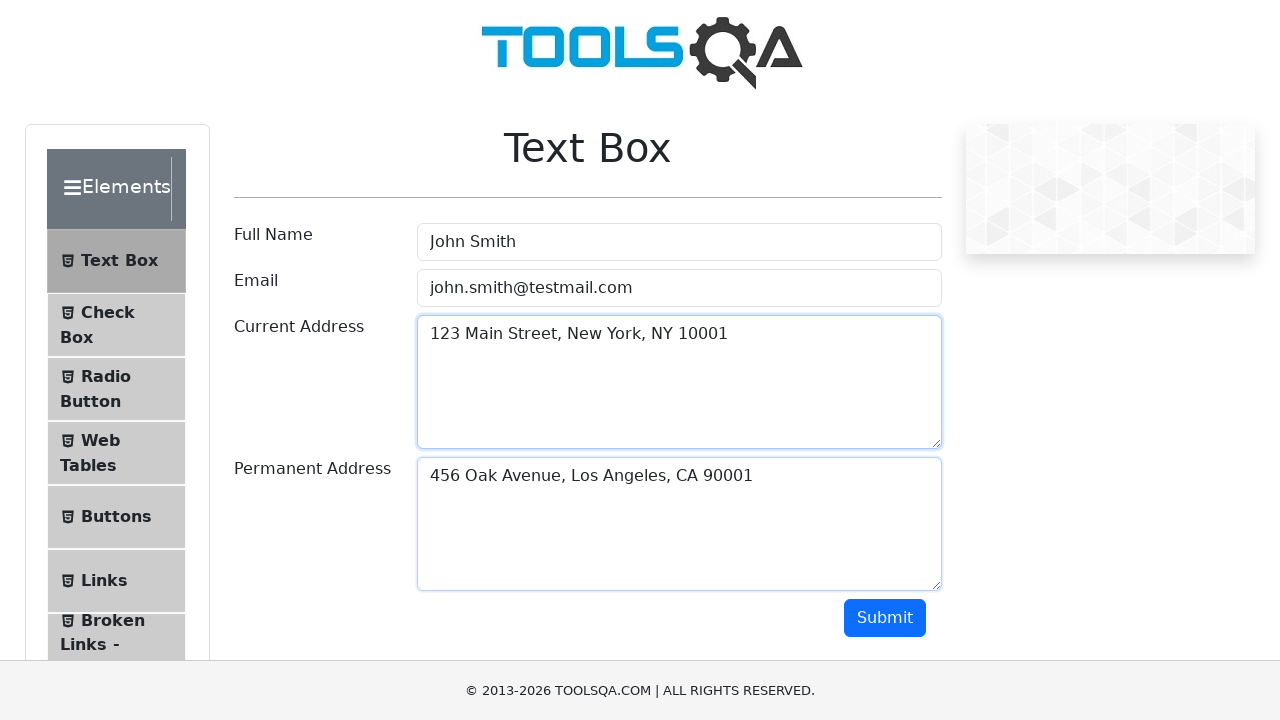

Clicked Submit button to submit the form at (885, 618) on #submit
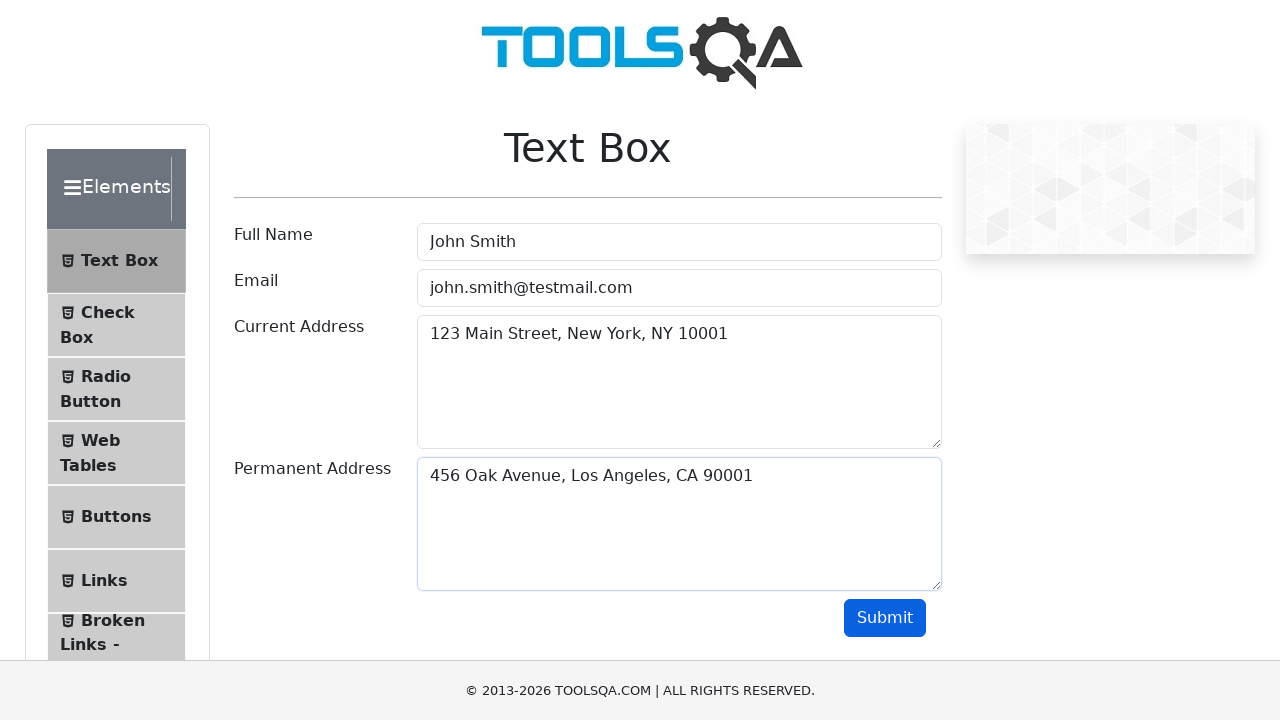

Form submission output appeared
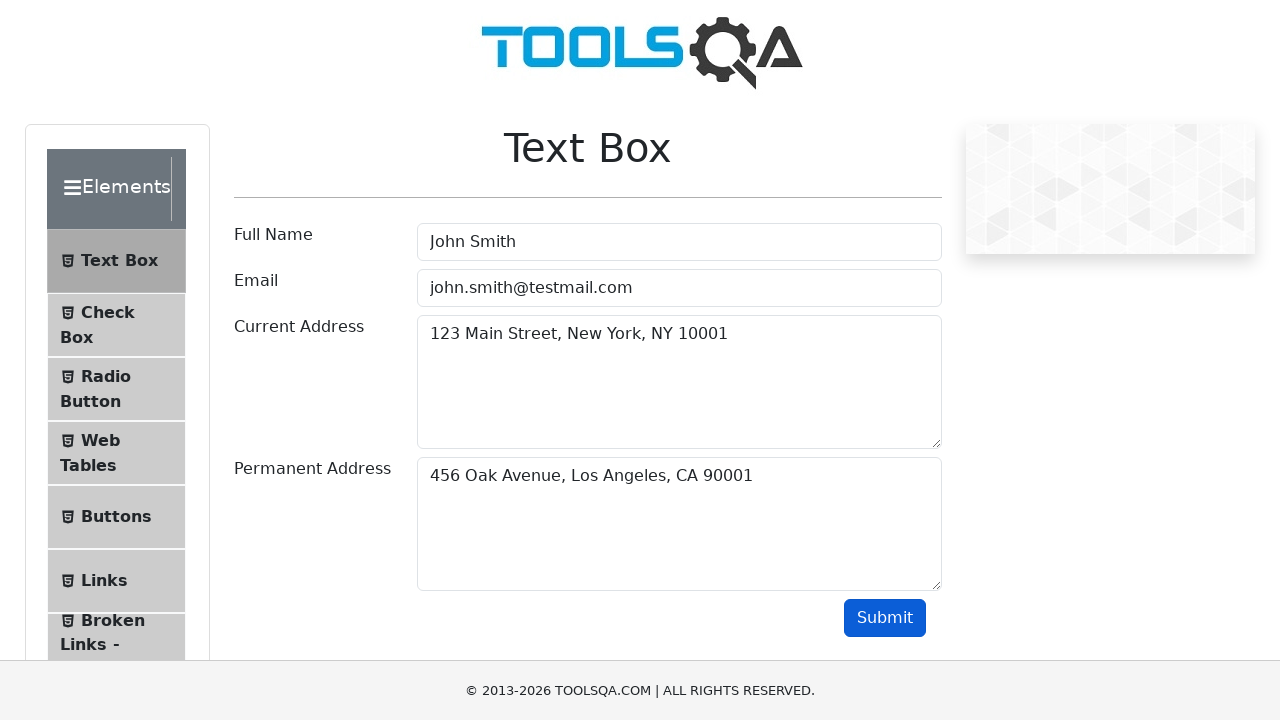

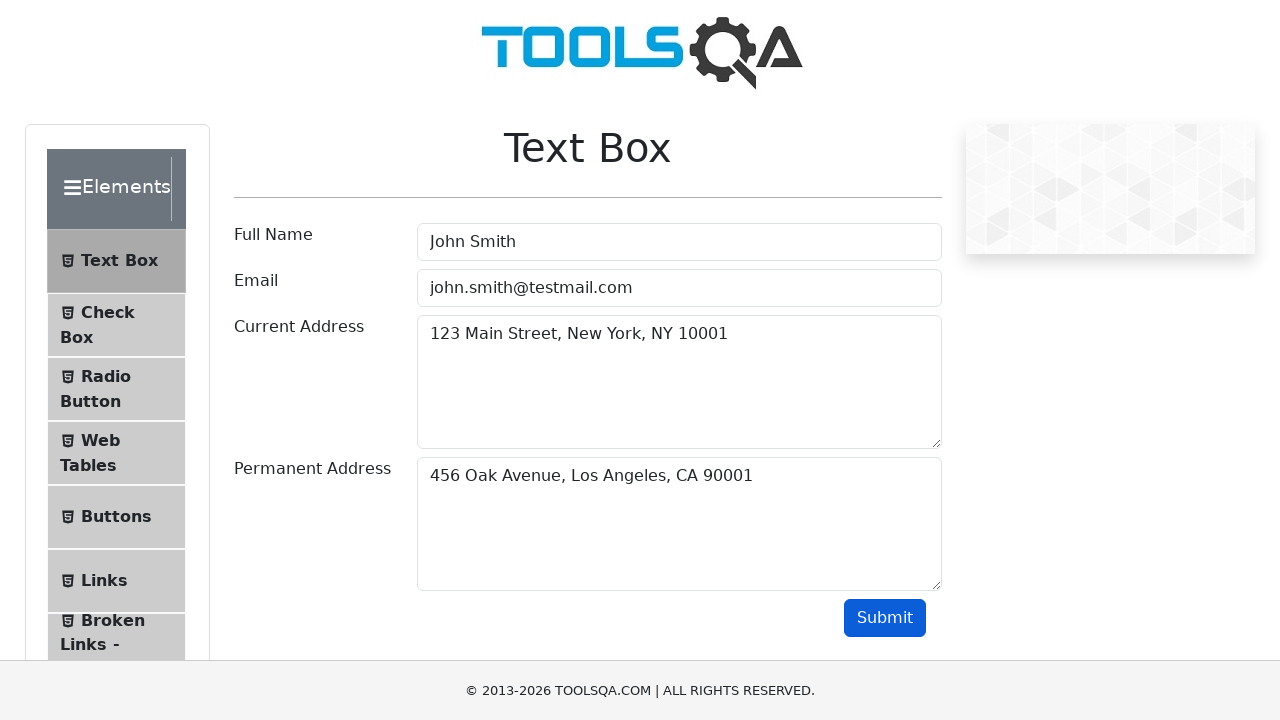